Opens the W3Schools homepage and maximizes the browser window to verify the page loads correctly.

Starting URL: https://www.w3schools.com/

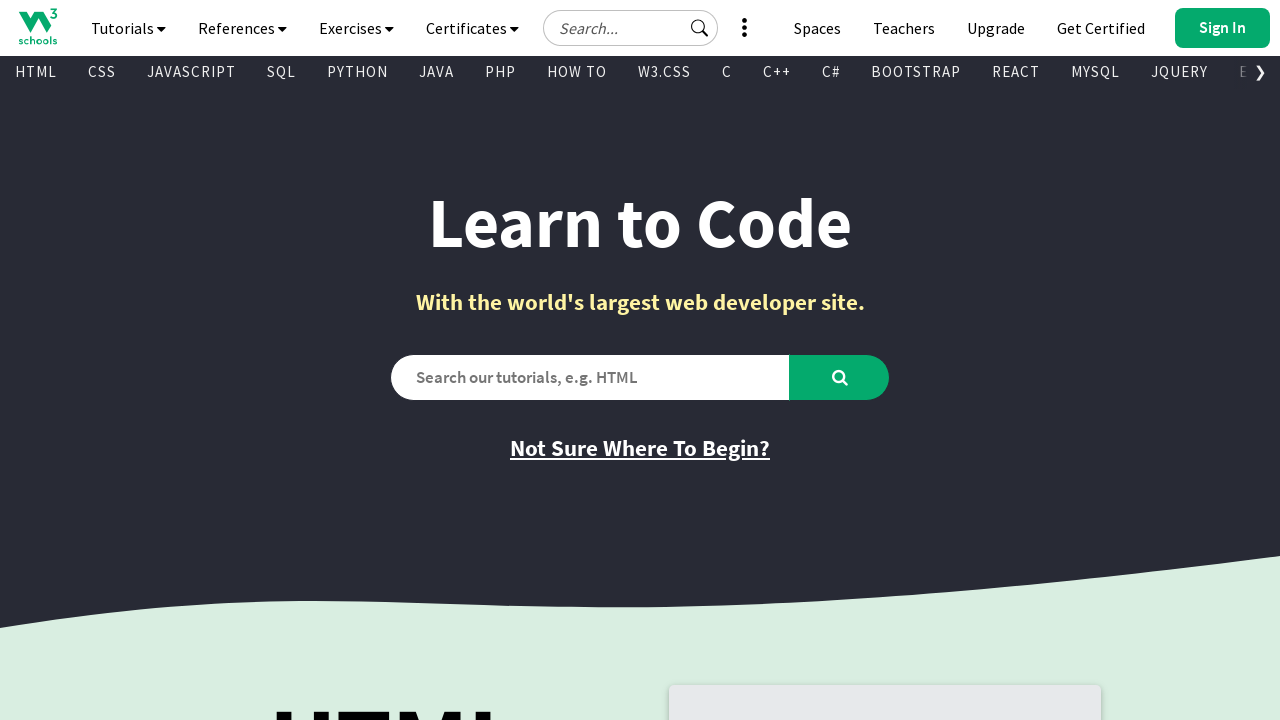

Set viewport size to 1920x1080 to maximize browser window
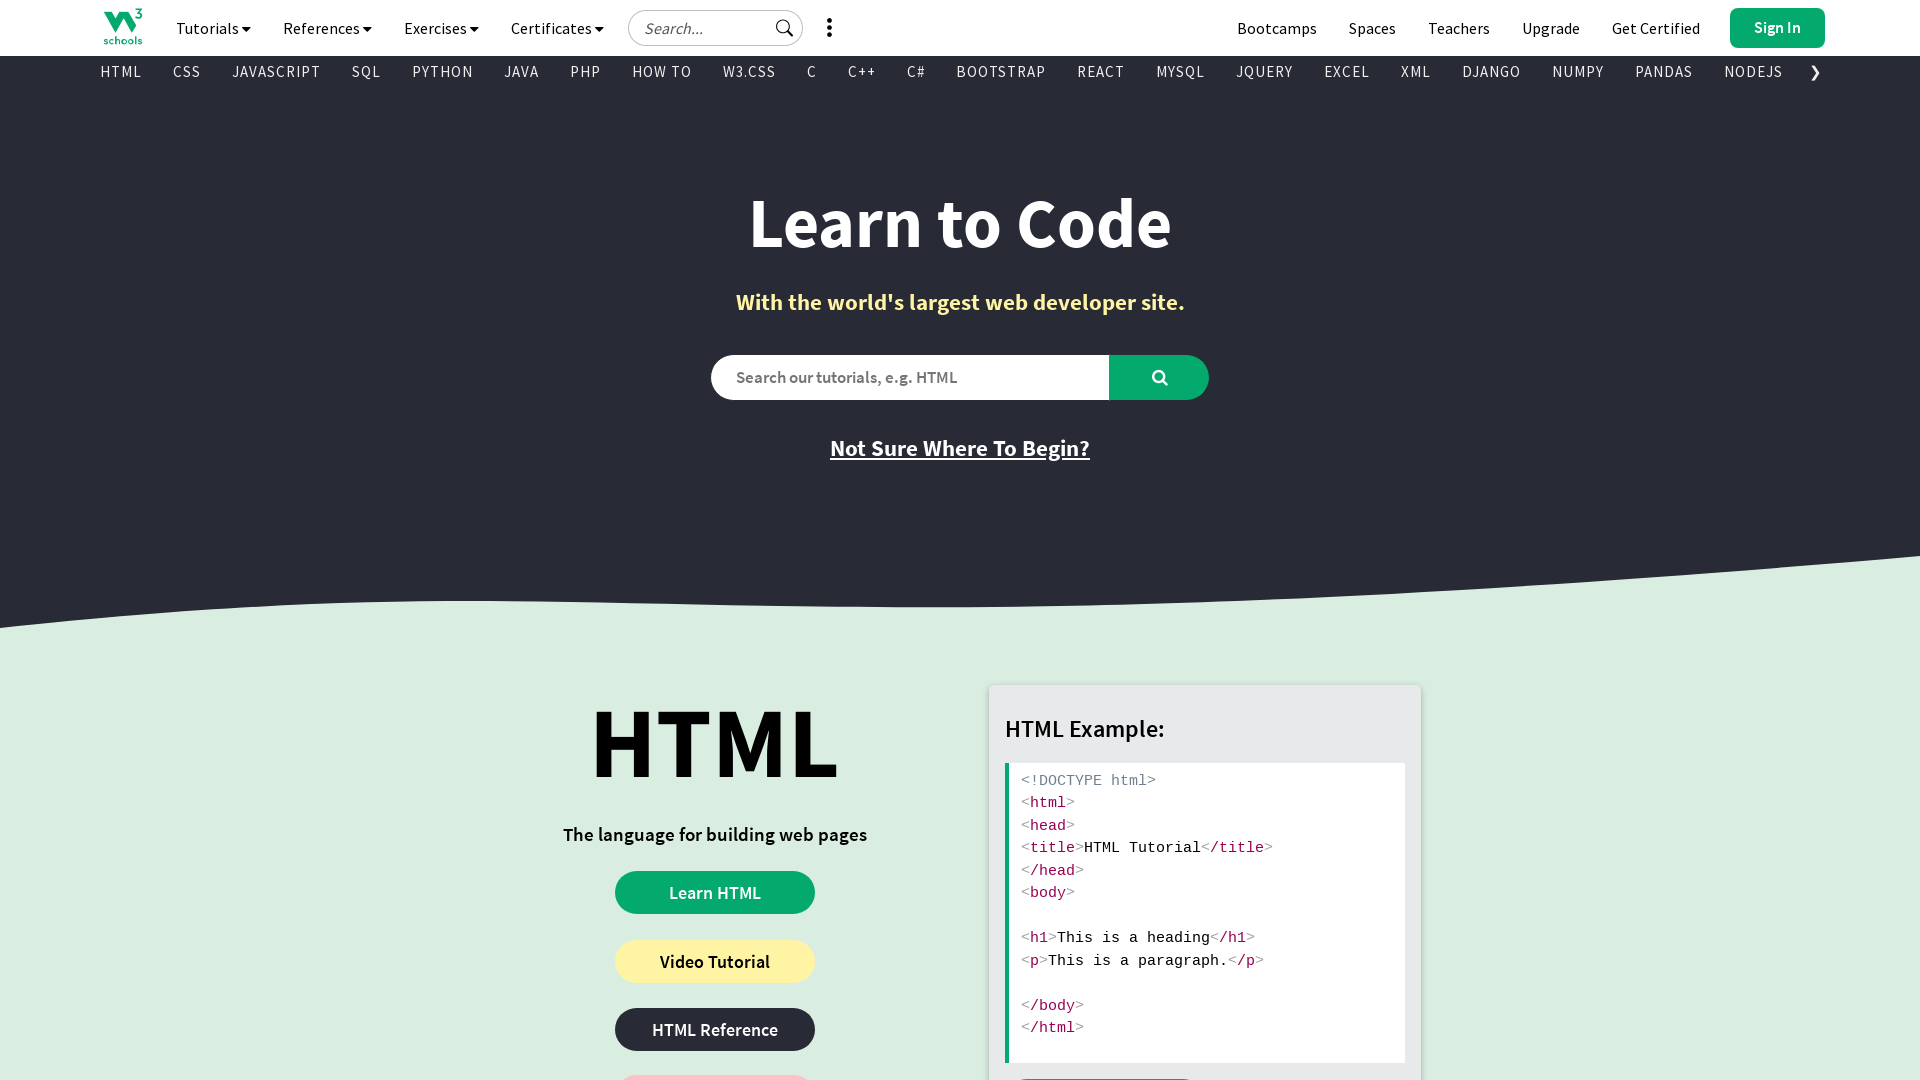

W3Schools homepage loaded and DOM content ready
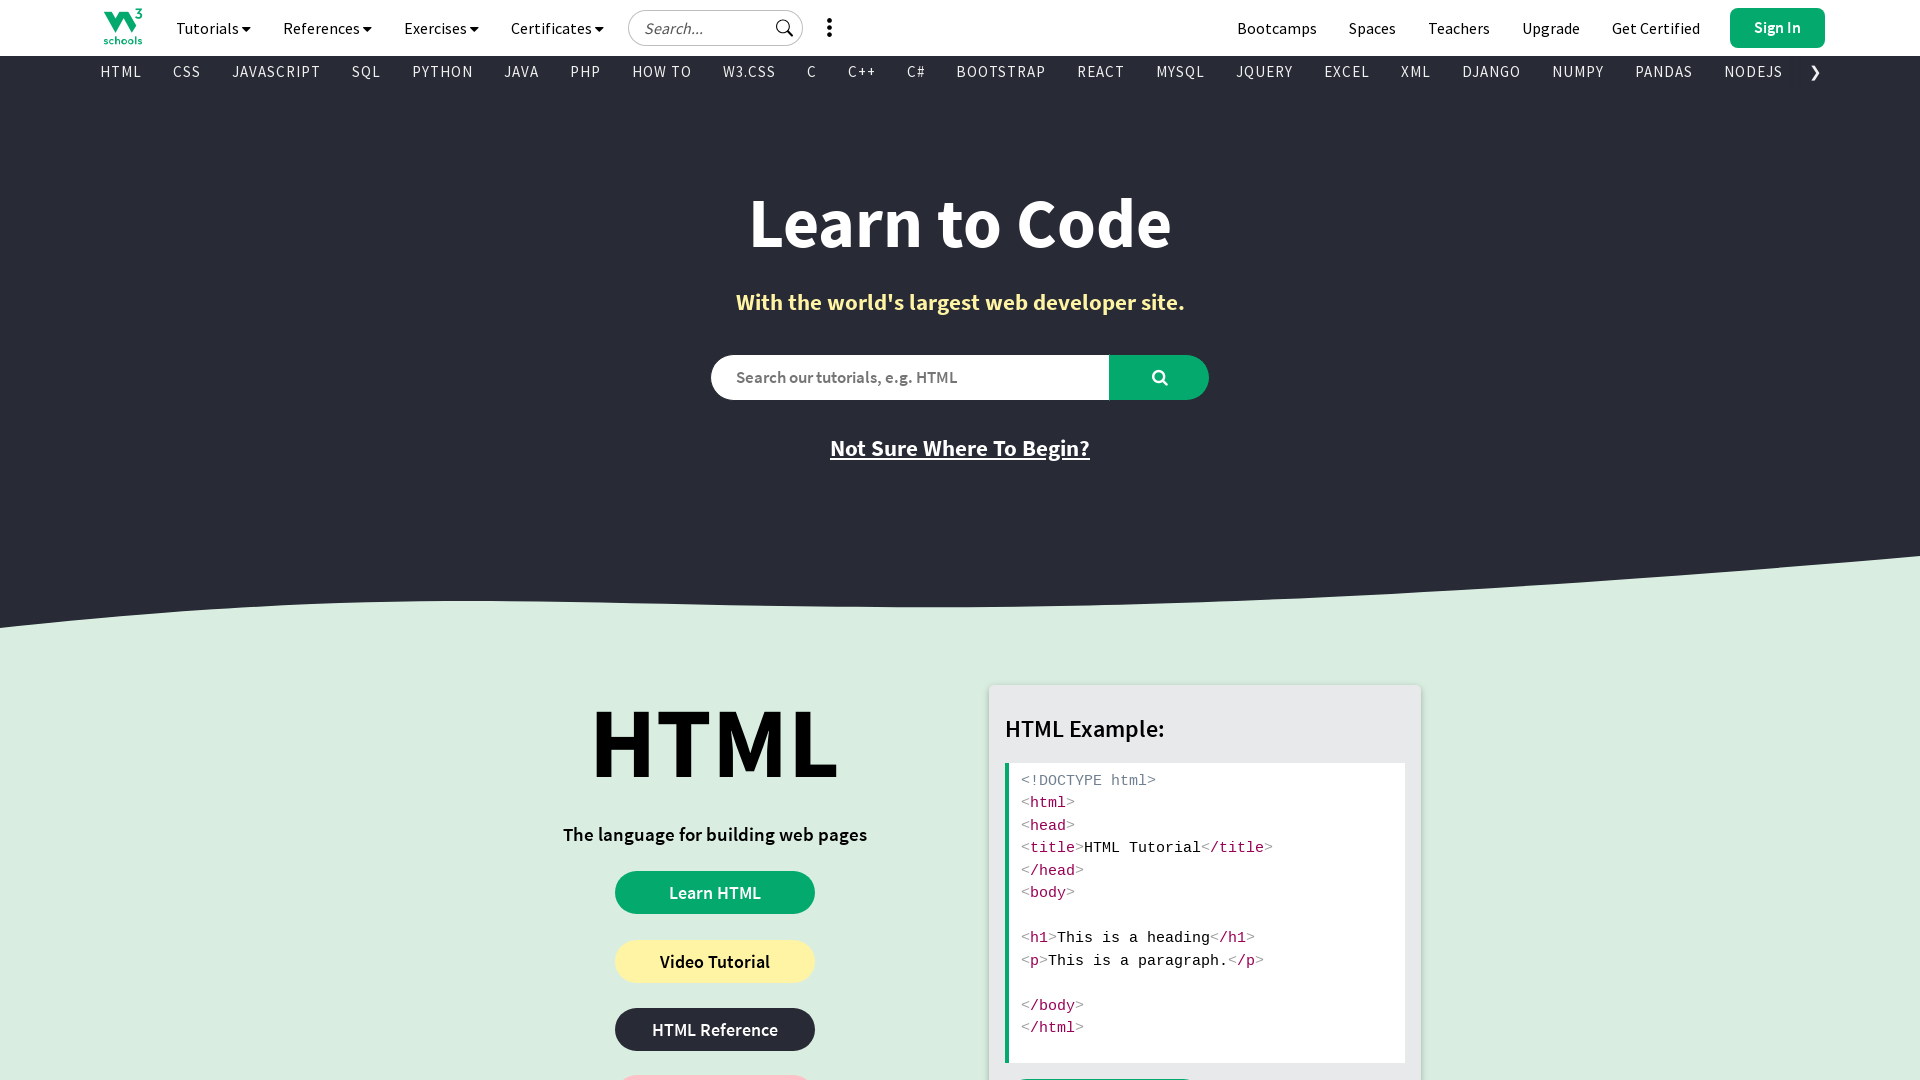

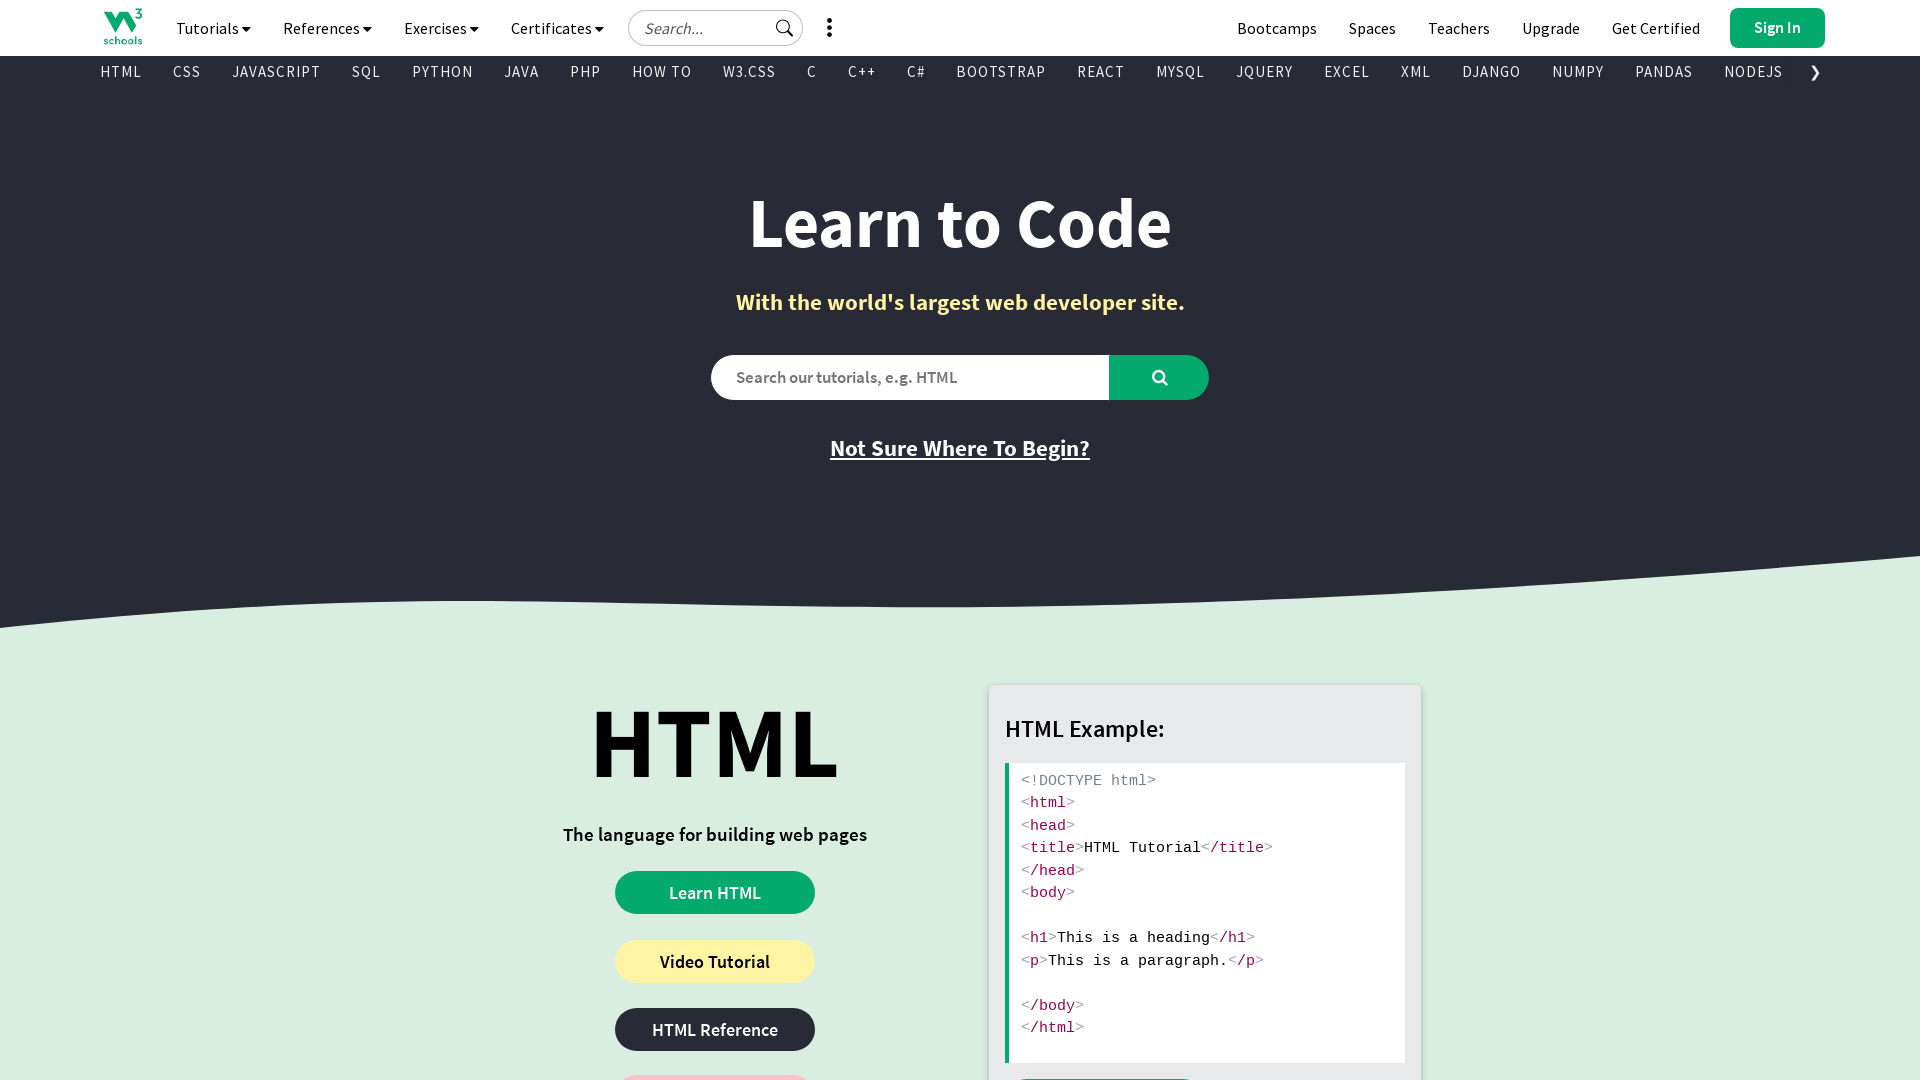